Tests select dropdown functionality by selecting options by index and visible text, verifying the selected values

Starting URL: https://rahulshettyacademy.com/AutomationPractice/

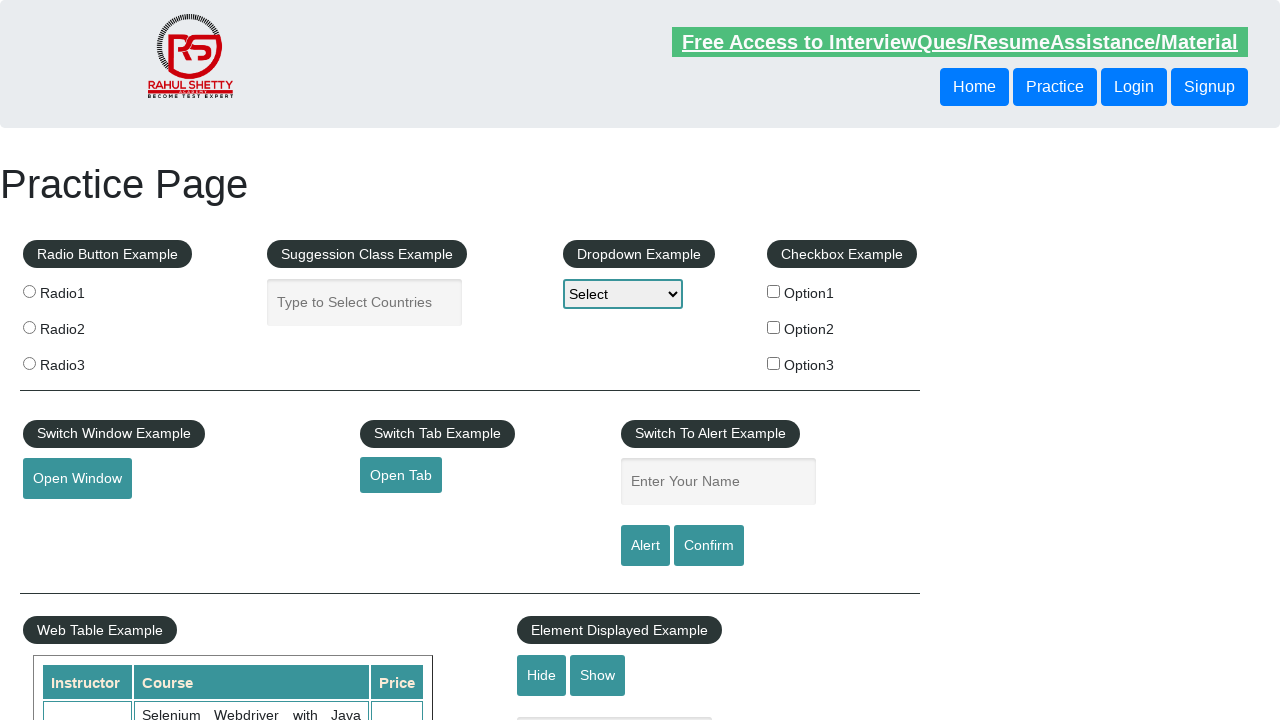

Verified default select box option is empty
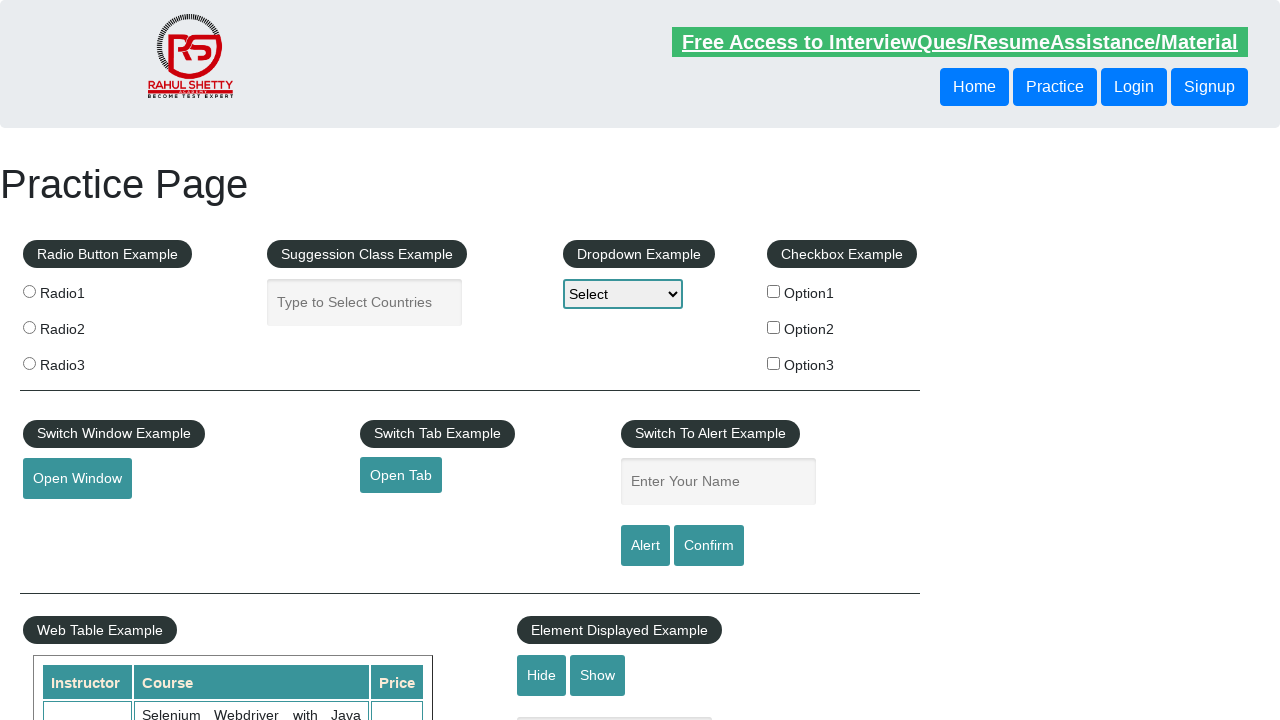

Selected Option2 by index 2 from dropdown on select >> nth=0
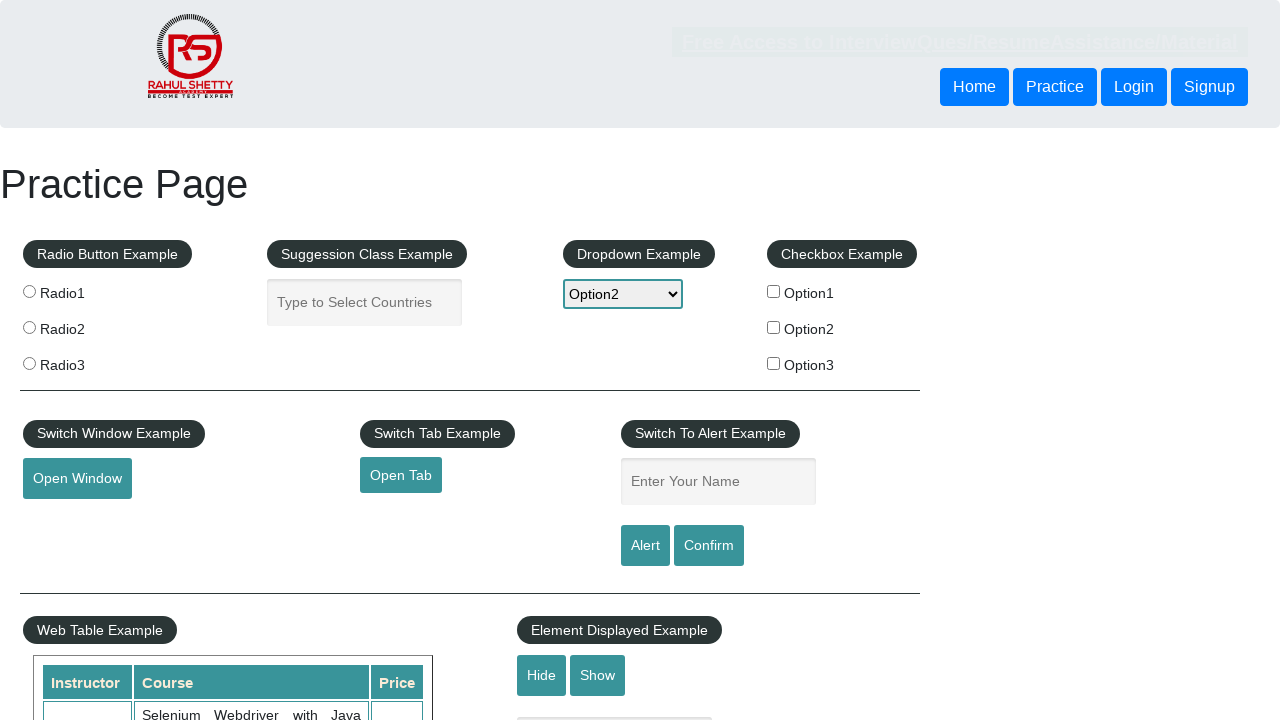

Selected Option3 by visible text from dropdown on select >> nth=0
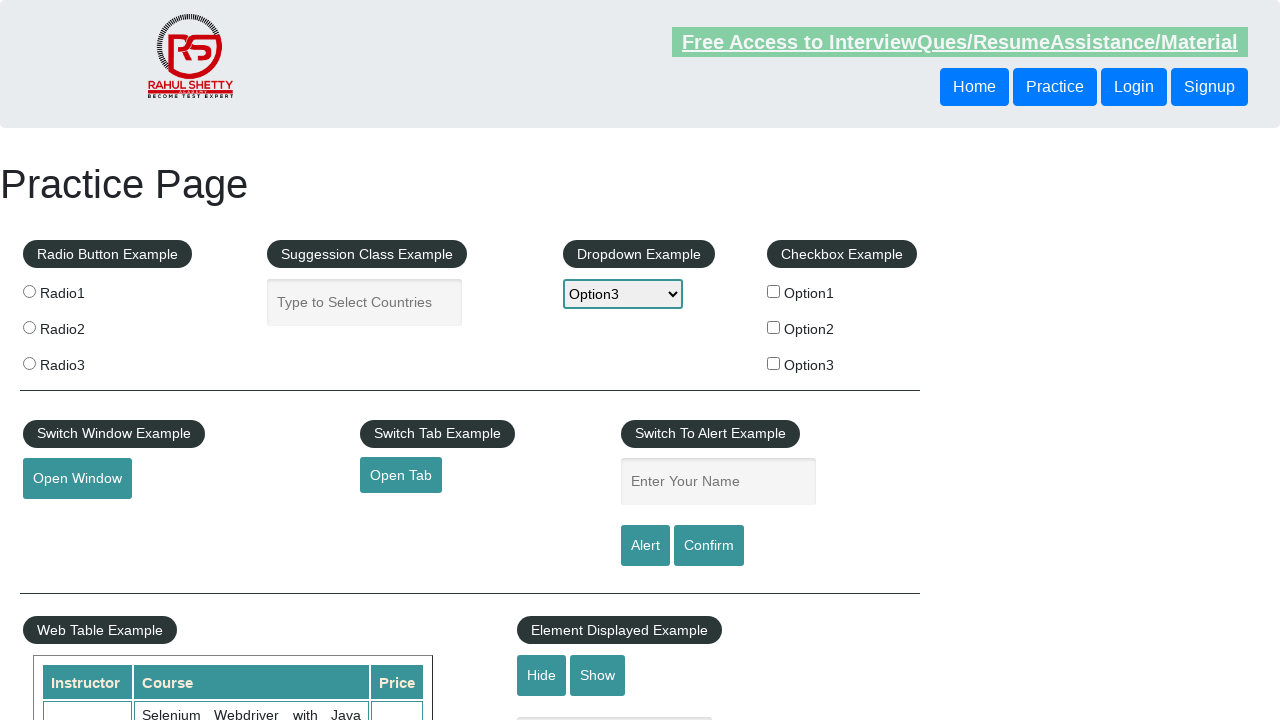

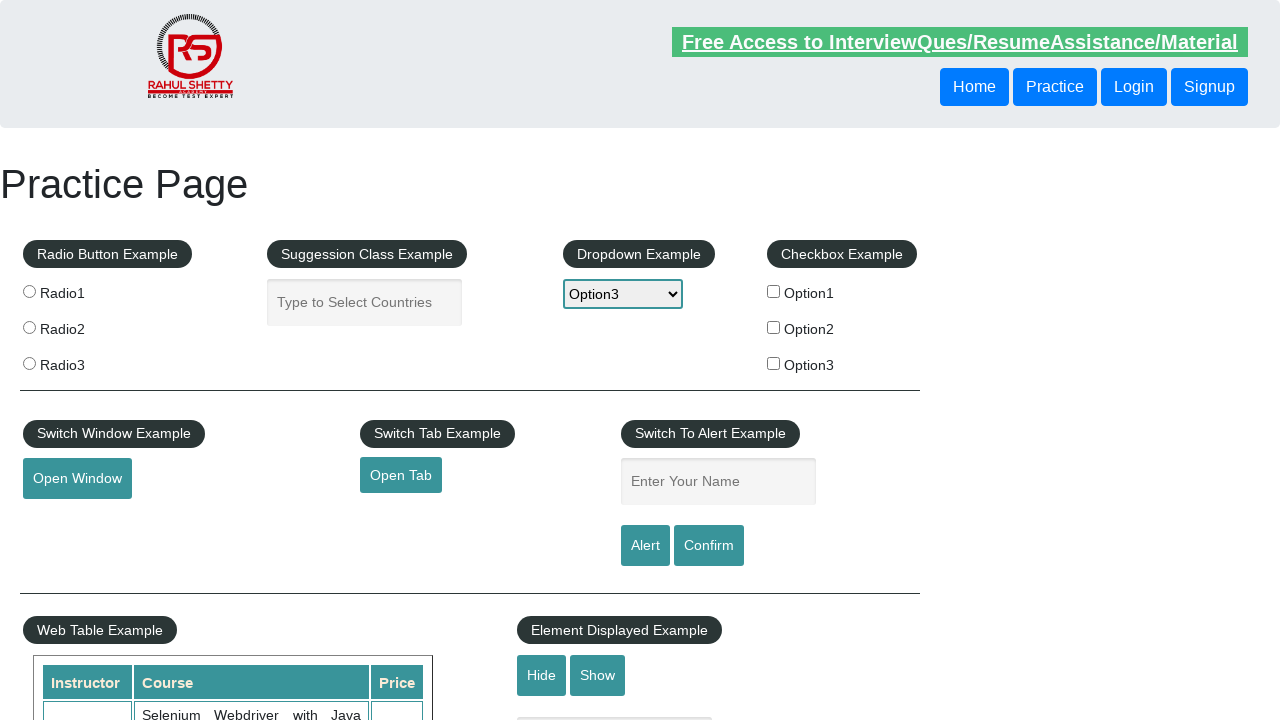